Navigates to Fast.com speed test site, then navigates to a YouTube channel page.

Starting URL: https://fast.com/

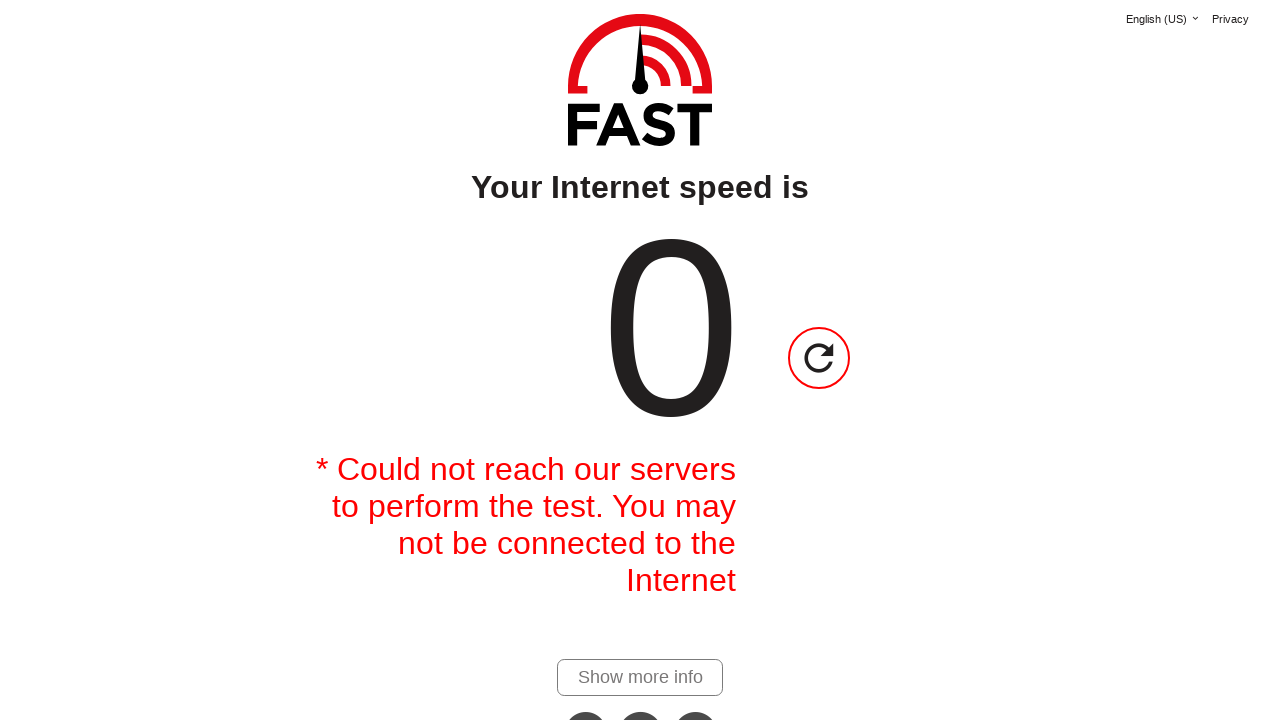

Navigated to YouTube channel page (GAMINGPRISMOP)
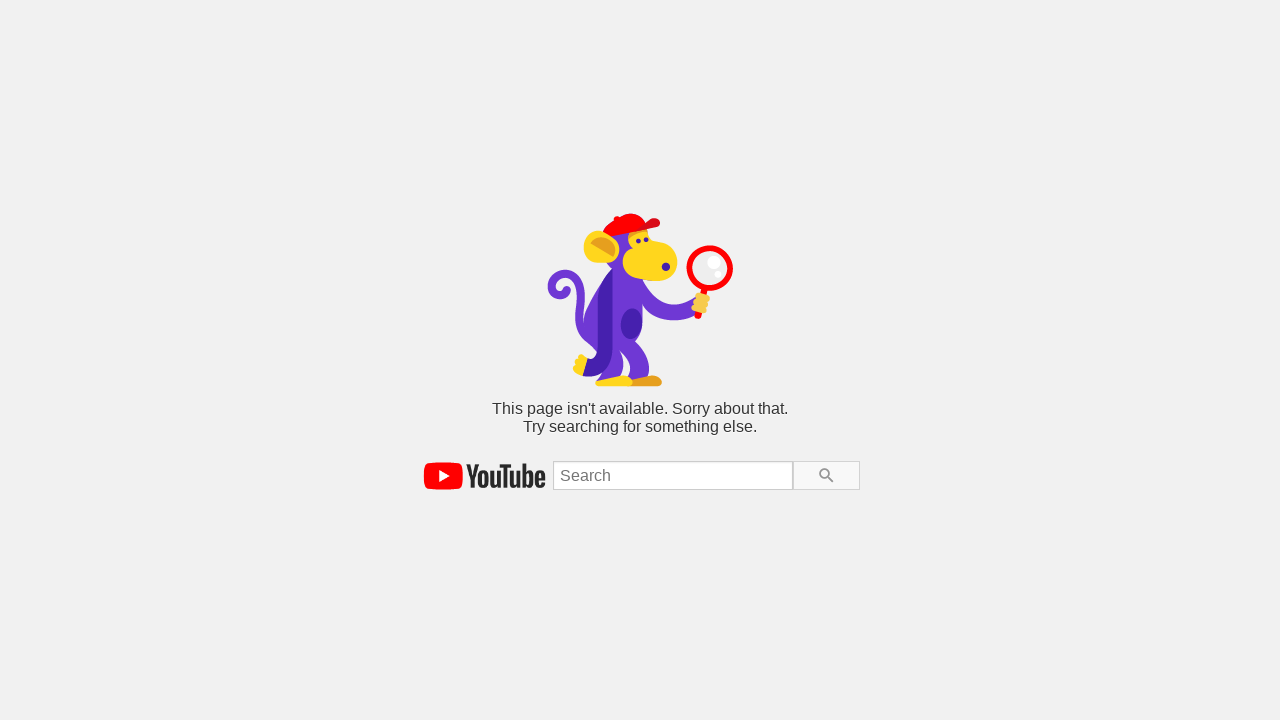

YouTube channel page loaded (DOM content ready)
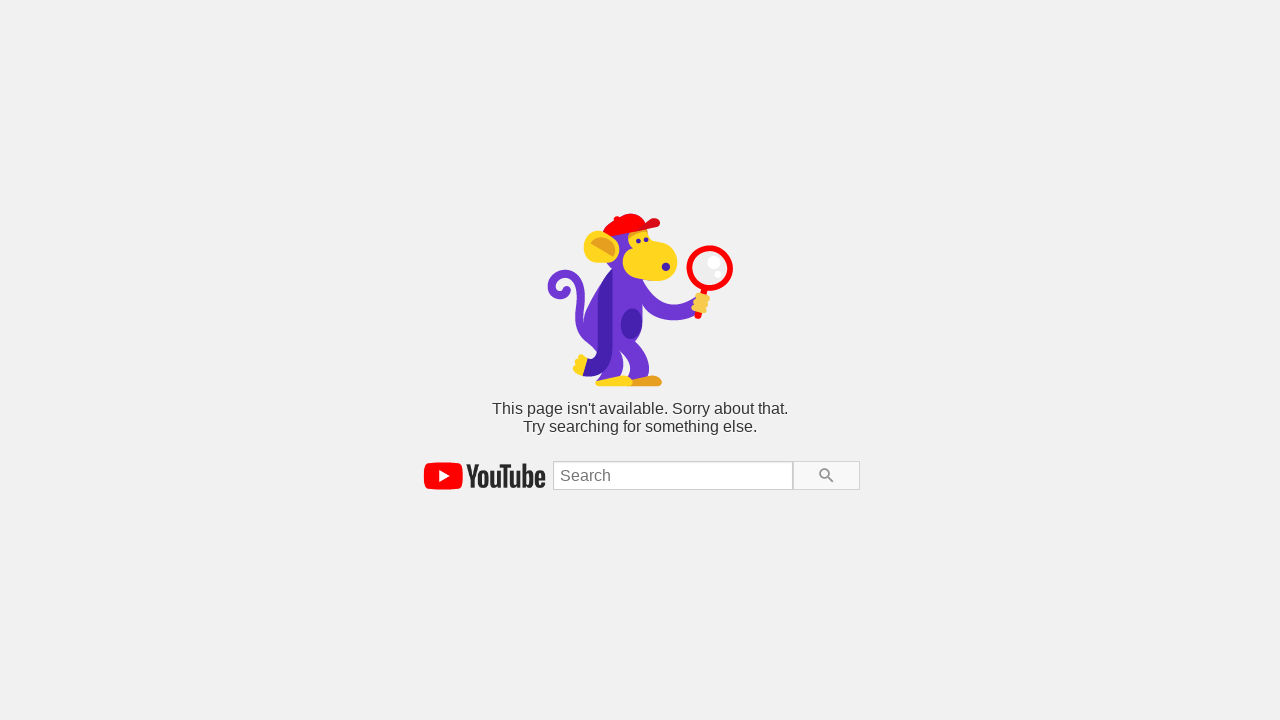

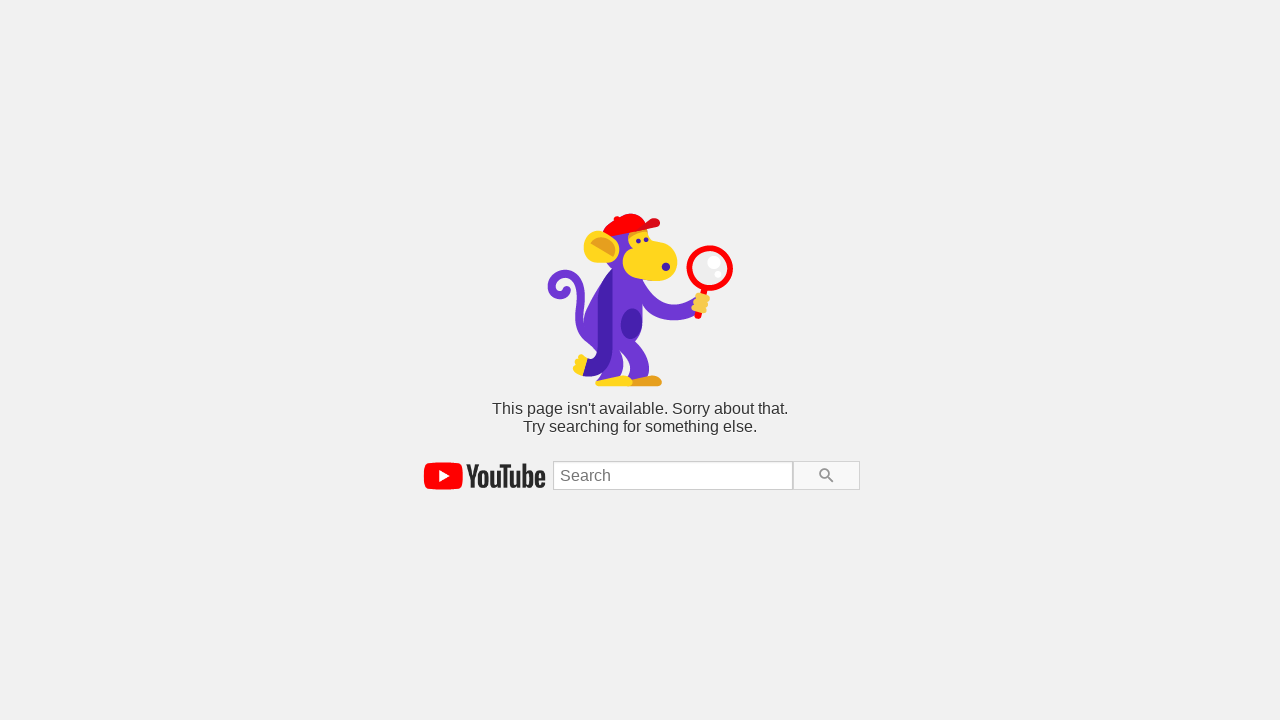